Tests window handling by opening a new window through a link click, switching between parent and child windows, and verifying content in both windows

Starting URL: https://the-internet.herokuapp.com/

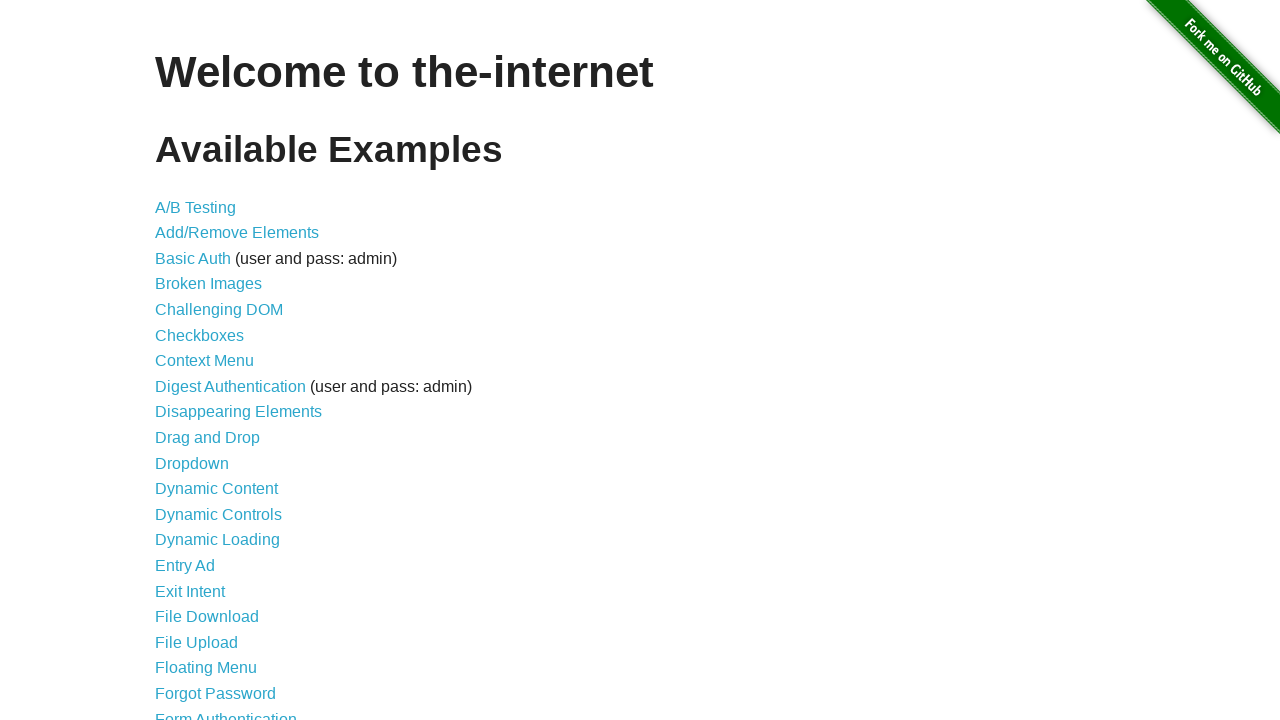

Clicked on 'Multiple Windows' link at (218, 369) on text='Multiple Windows'
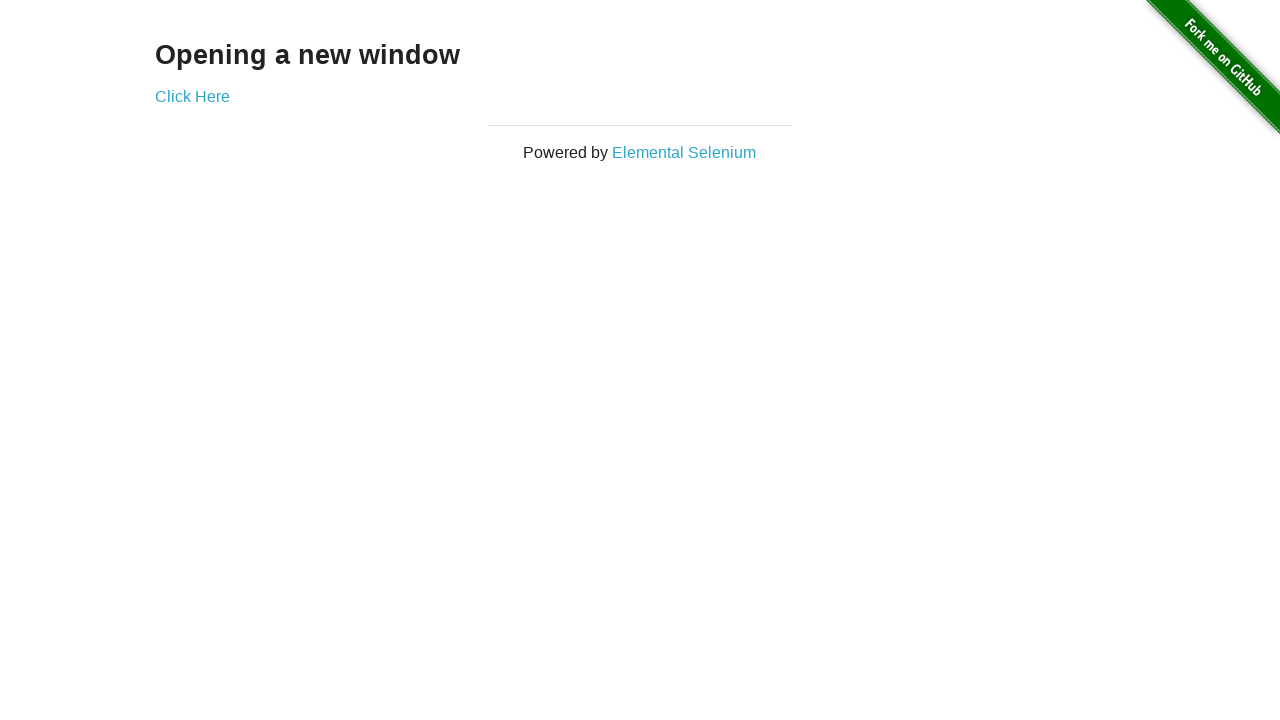

Clicked 'Click Here' link to open new window at (192, 96) on text='Click Here'
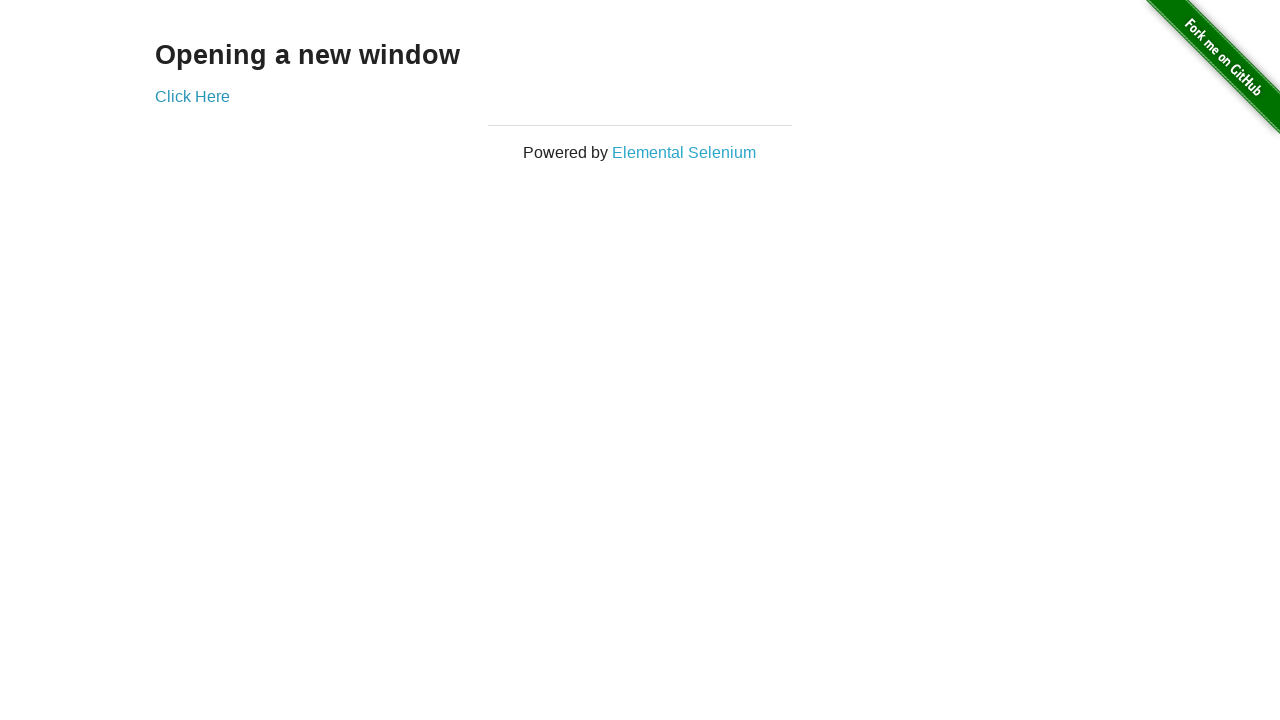

New popup window opened and captured
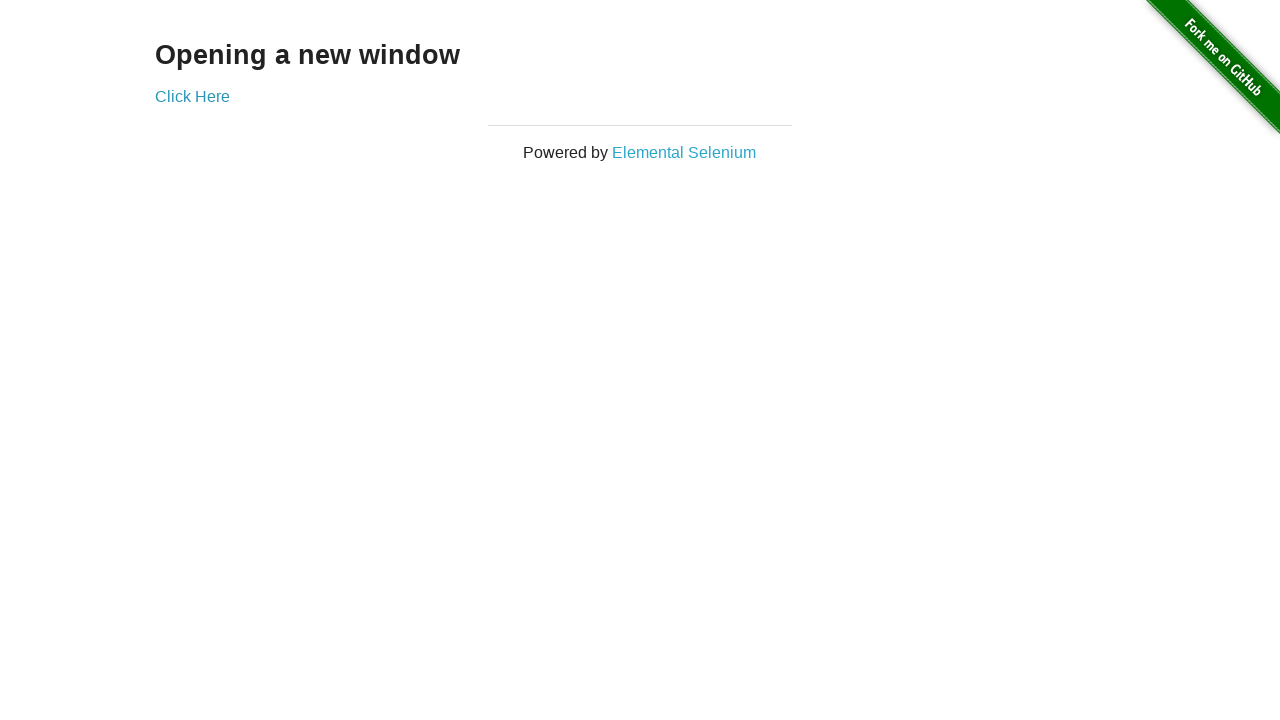

Waited for div.example selector in child window
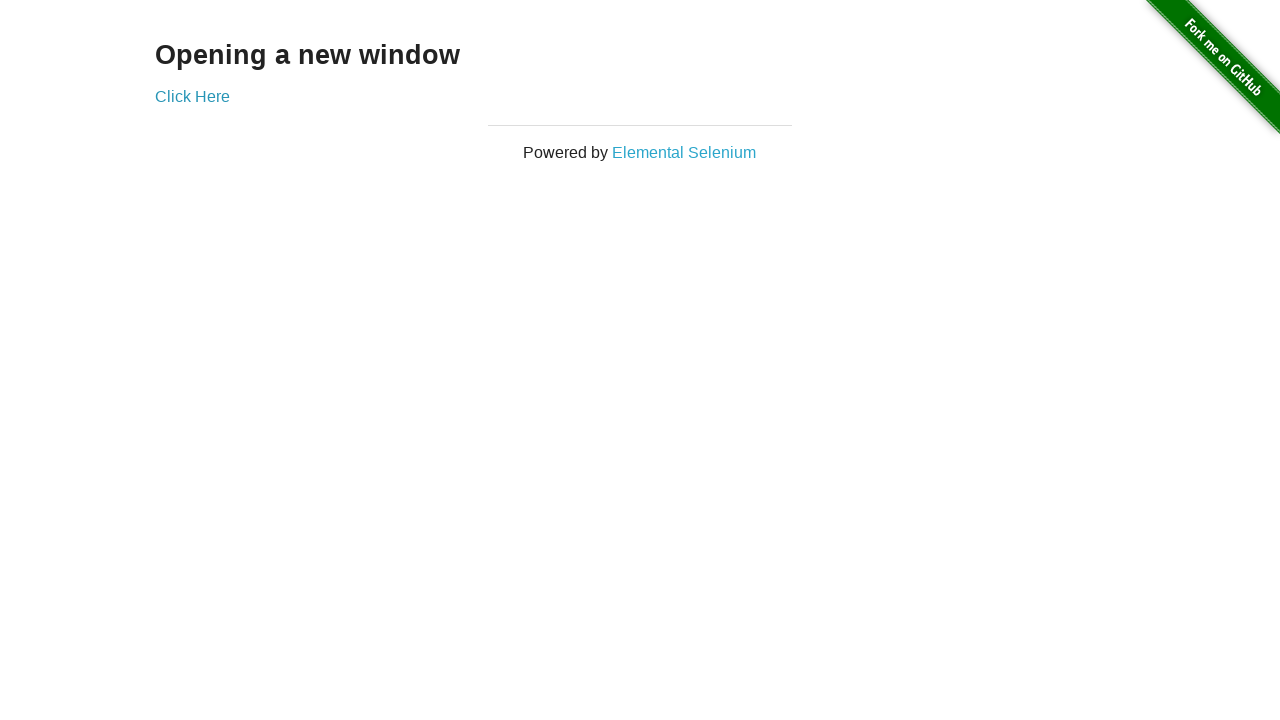

Retrieved text from child window: 
  New Window

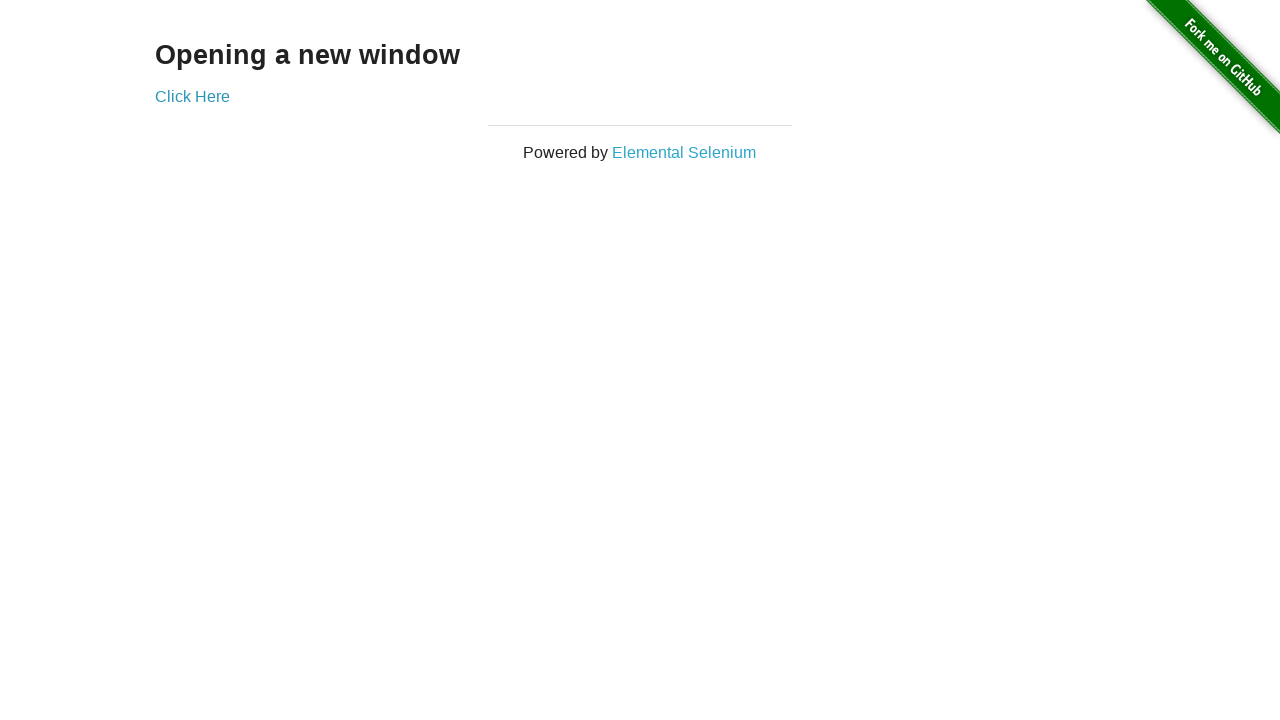

Printed child window text to console
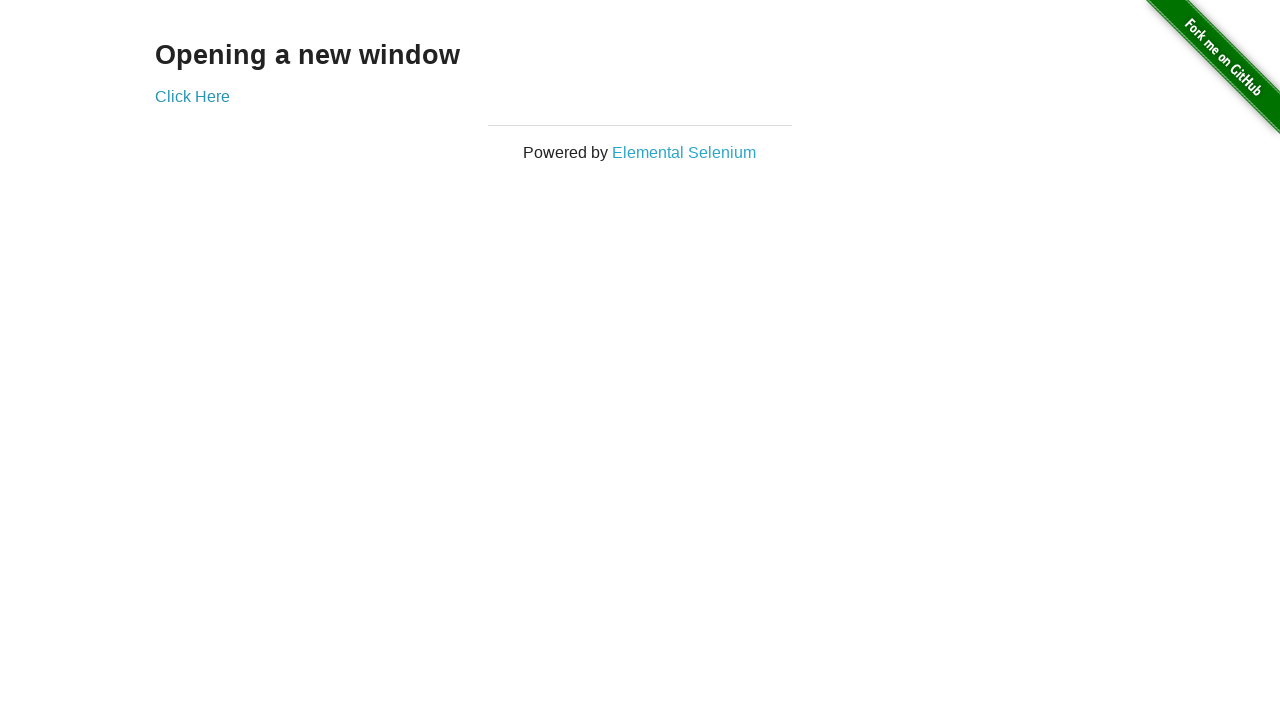

Retrieved text from parent window: Opening a new window
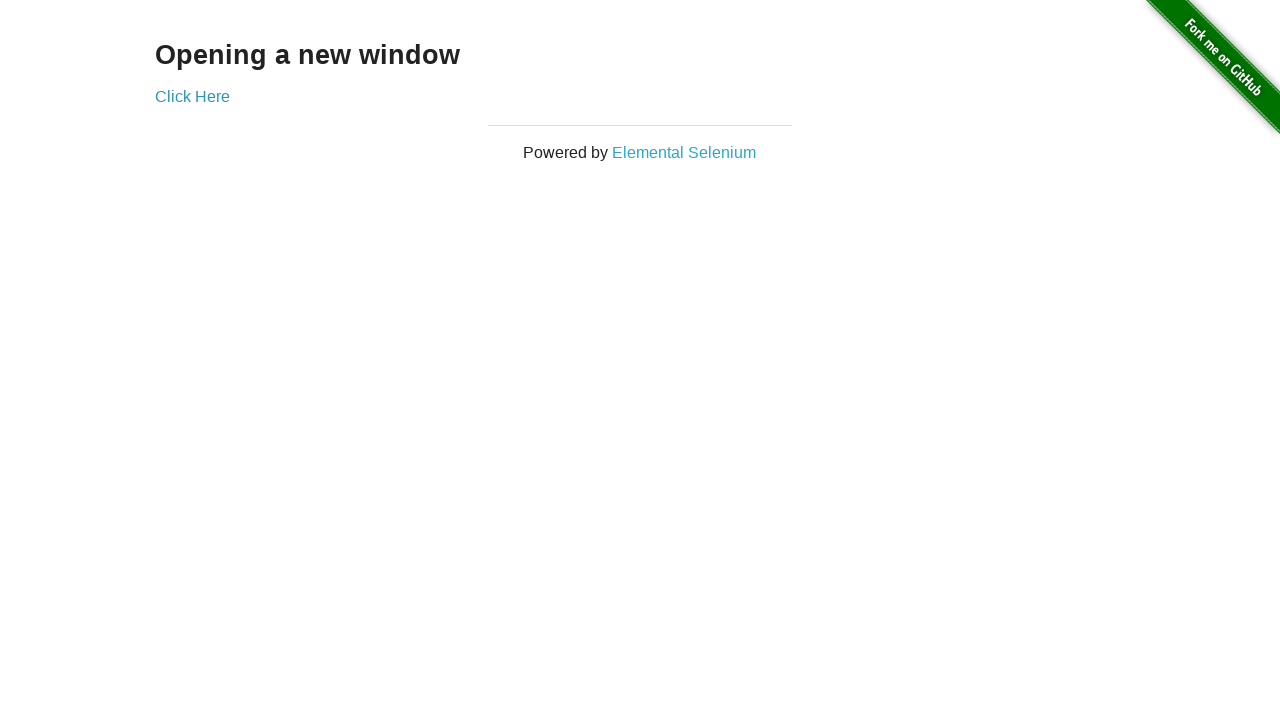

Printed parent window text to console
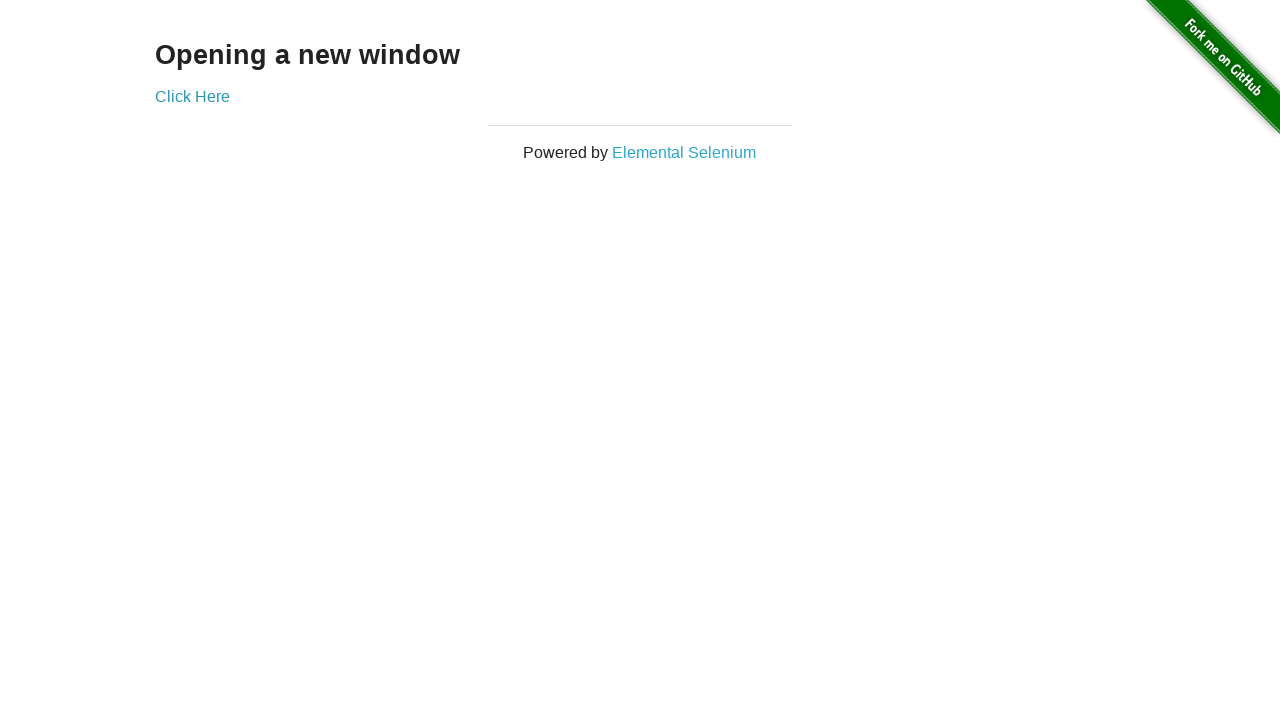

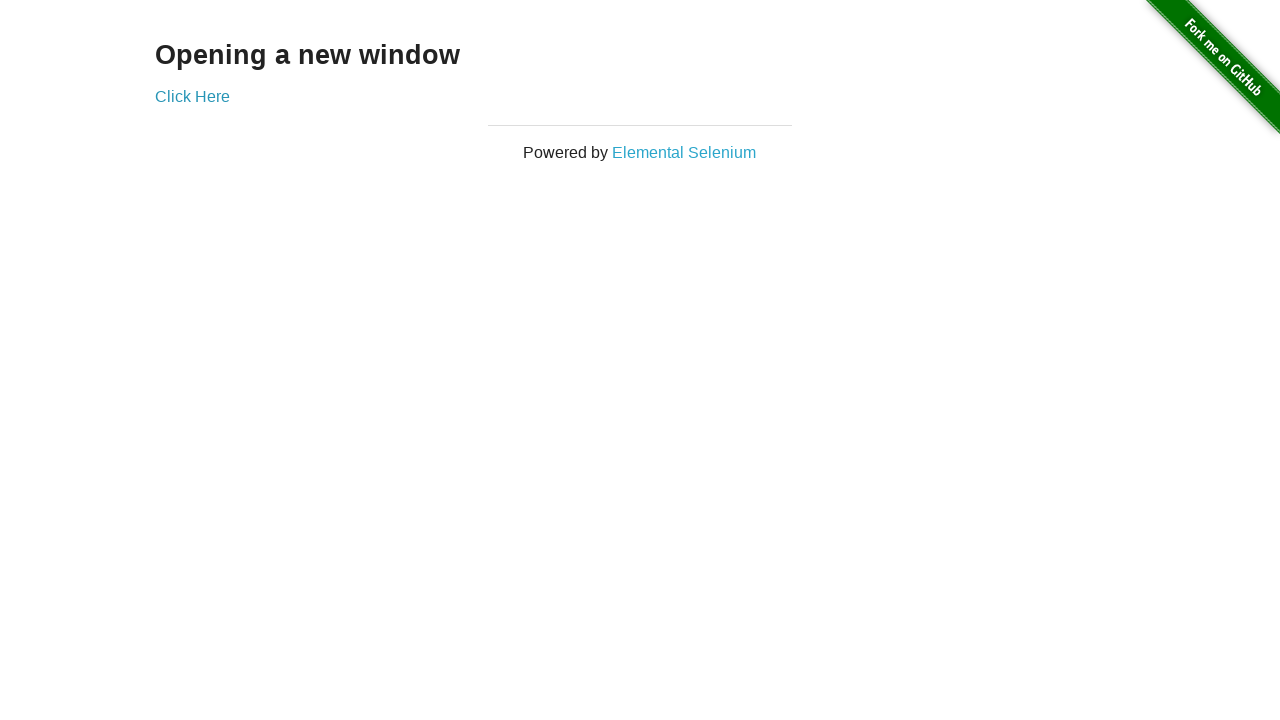